Tests a form submission by filling in first name, last name, and email fields, then clicking the submit button

Starting URL: http://secure-retreat-92358.herokuapp.com/

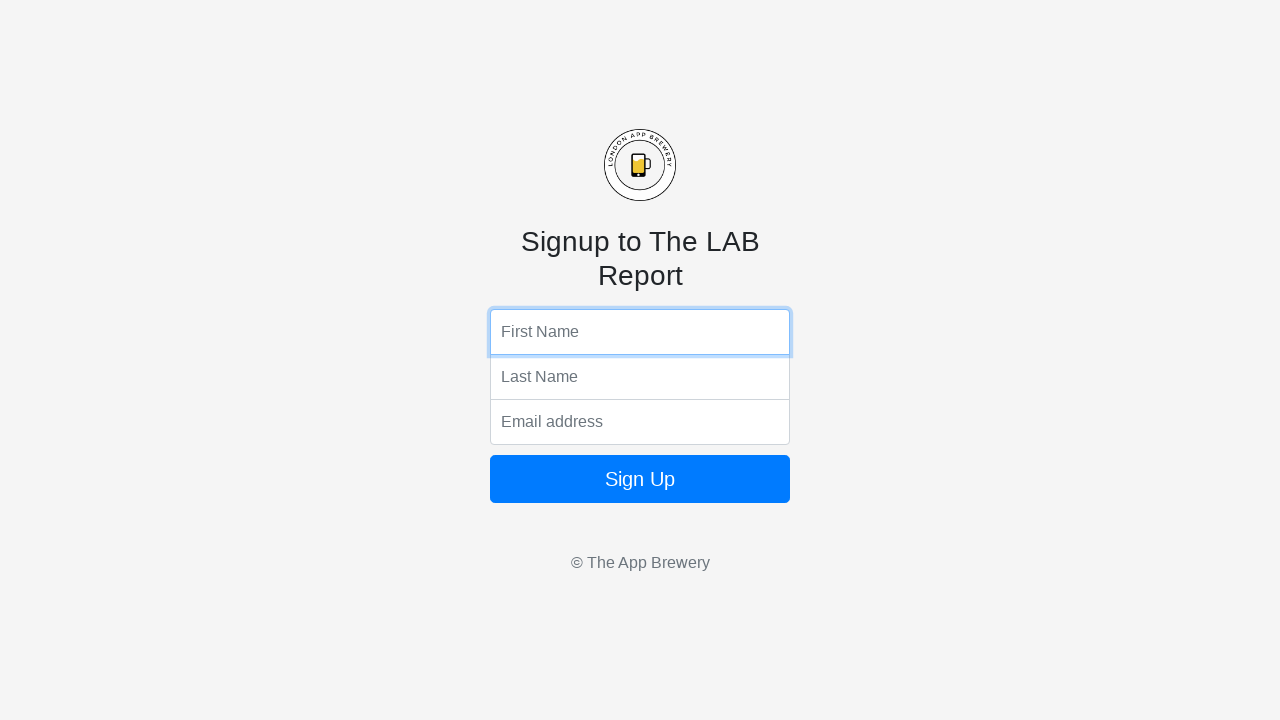

Filled first name field with 'Bart' on input[name='fName']
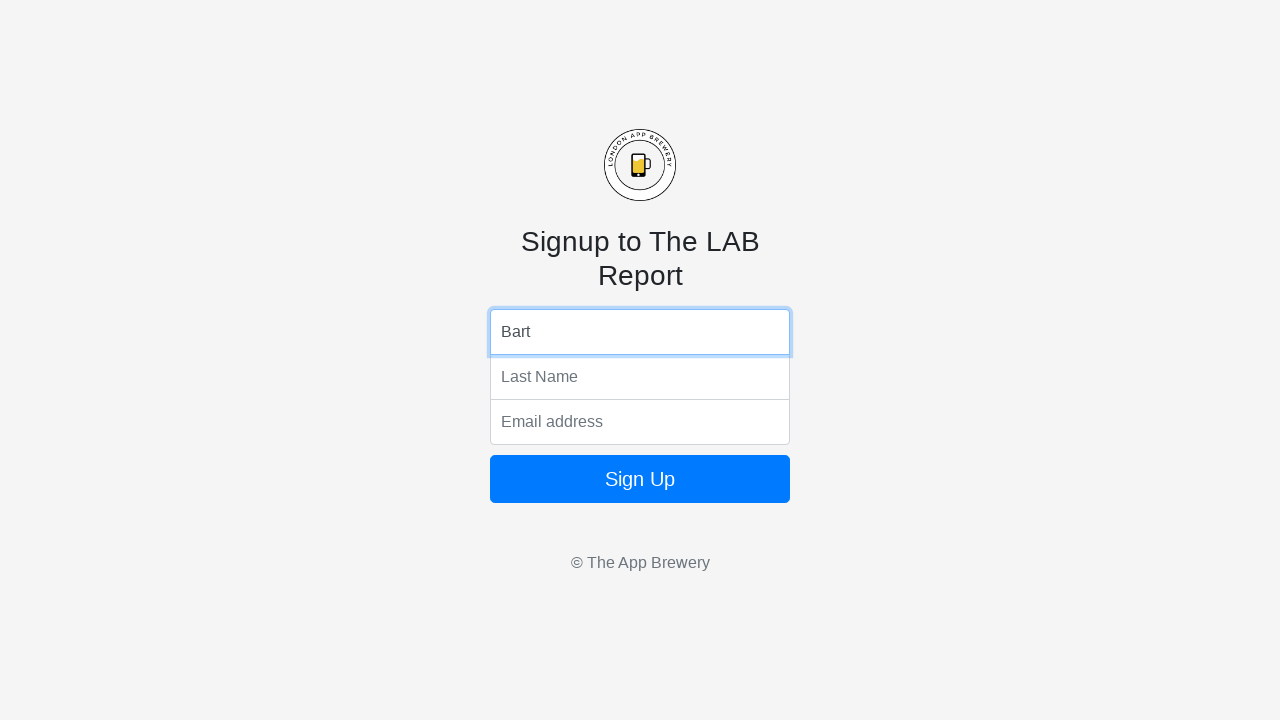

Filled last name field with 'Kmie' on input[name='lName']
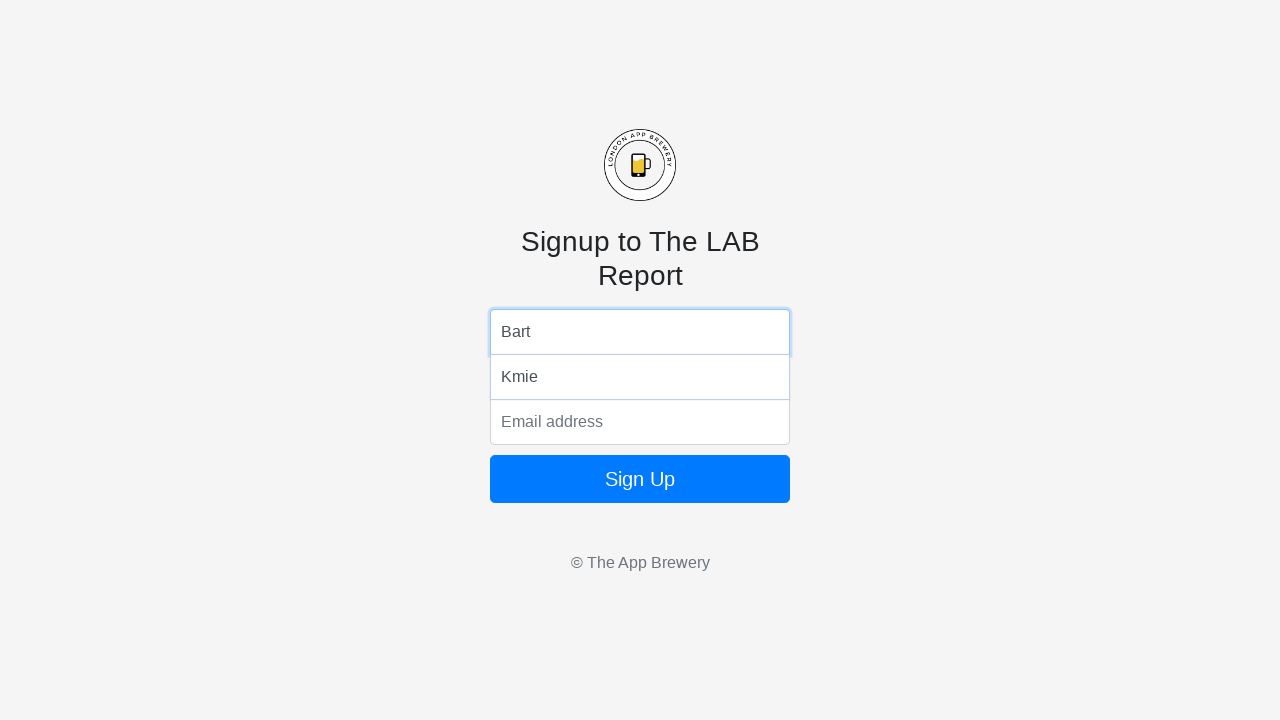

Filled email field with 'email@gmail.com' on input[name='email']
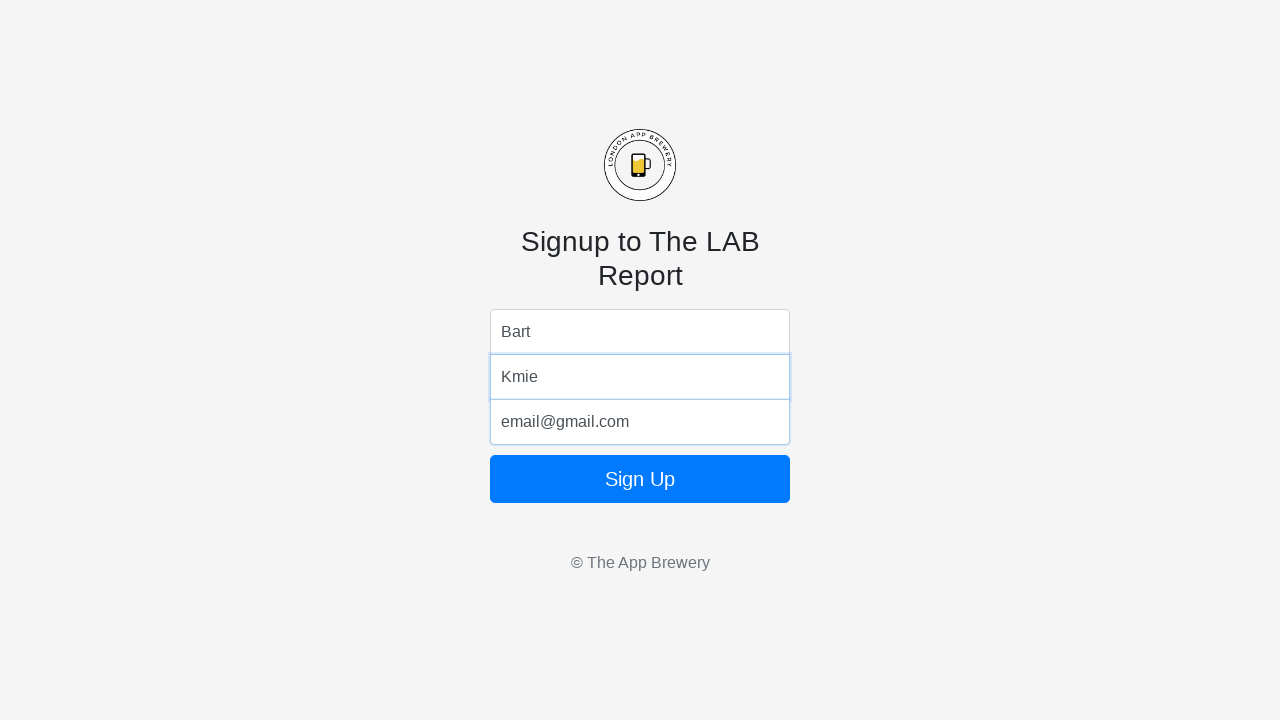

Clicked submit button to submit form at (640, 479) on .btn
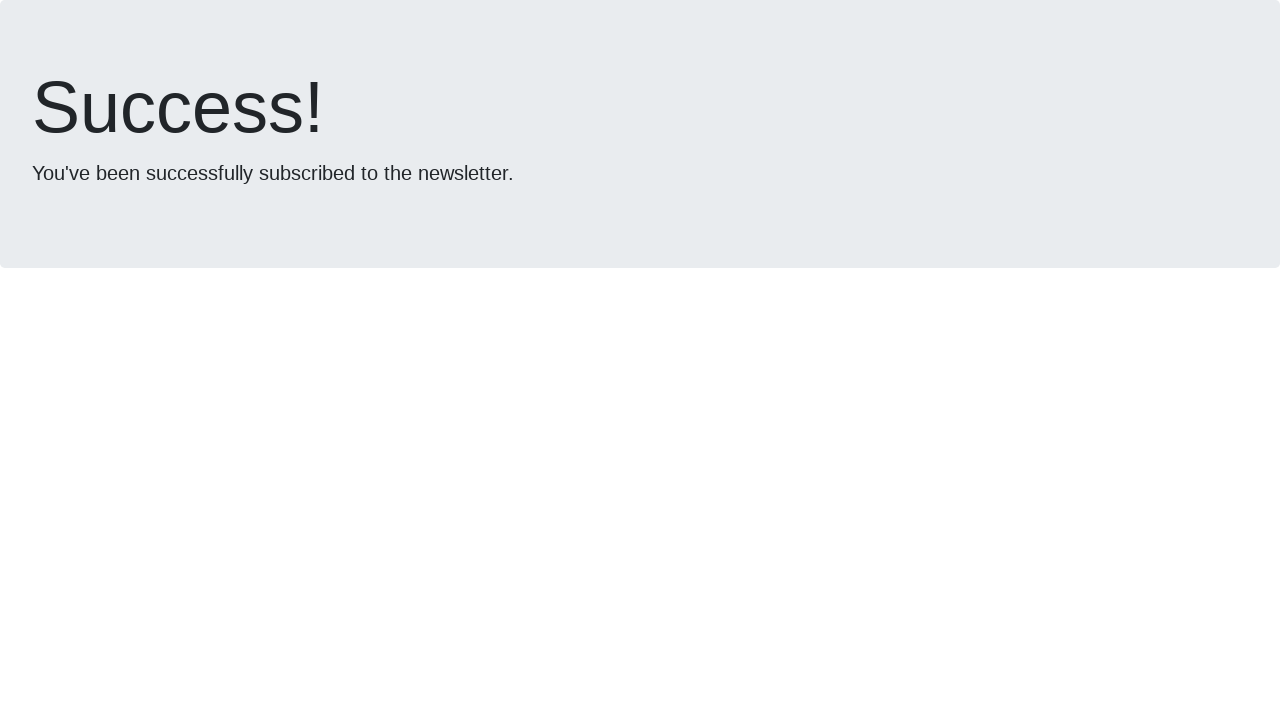

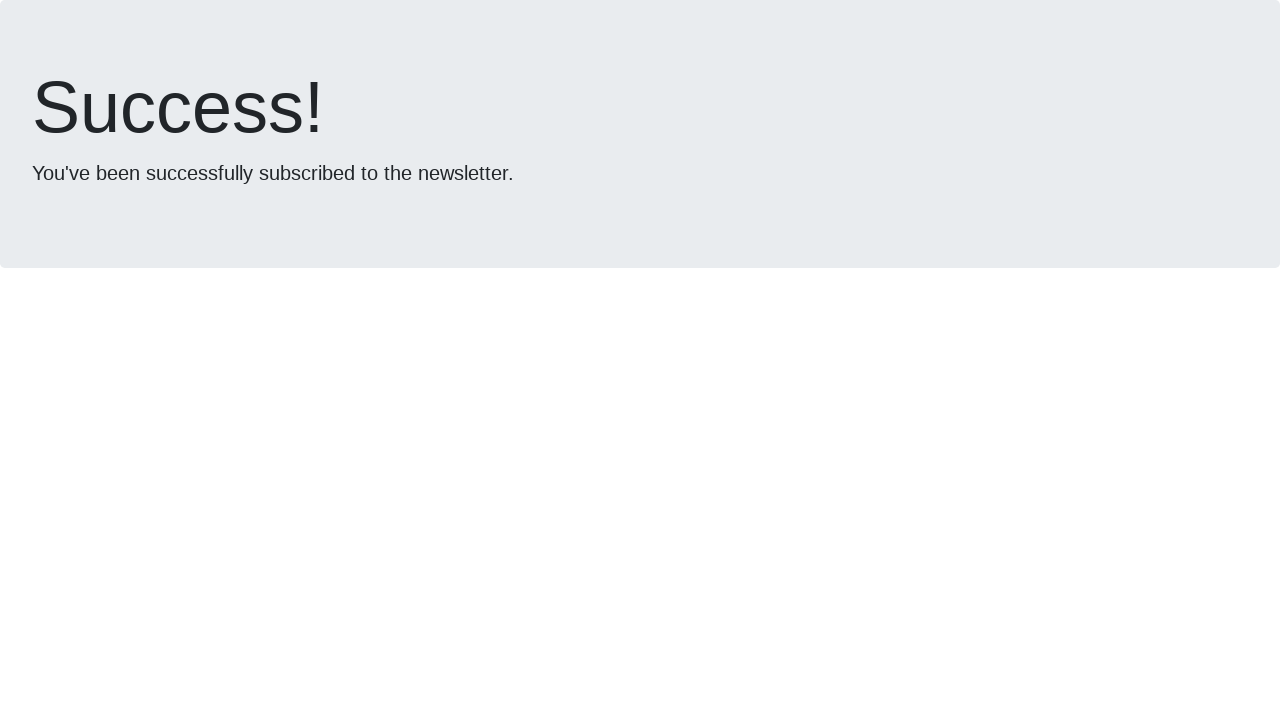